Navigates to the Onipotentes forum homepage and verifies the page loads successfully

Starting URL: https://forum.onipotentes.club/

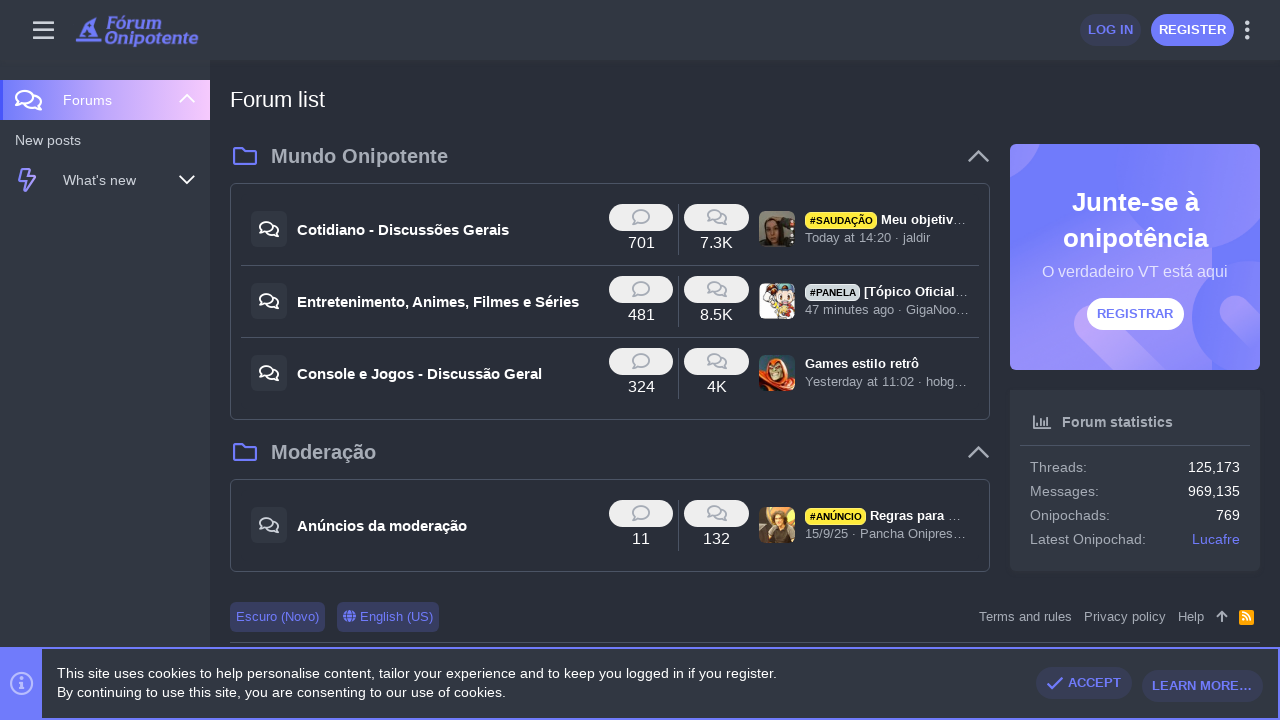

Navigated to Onipotentes forum homepage
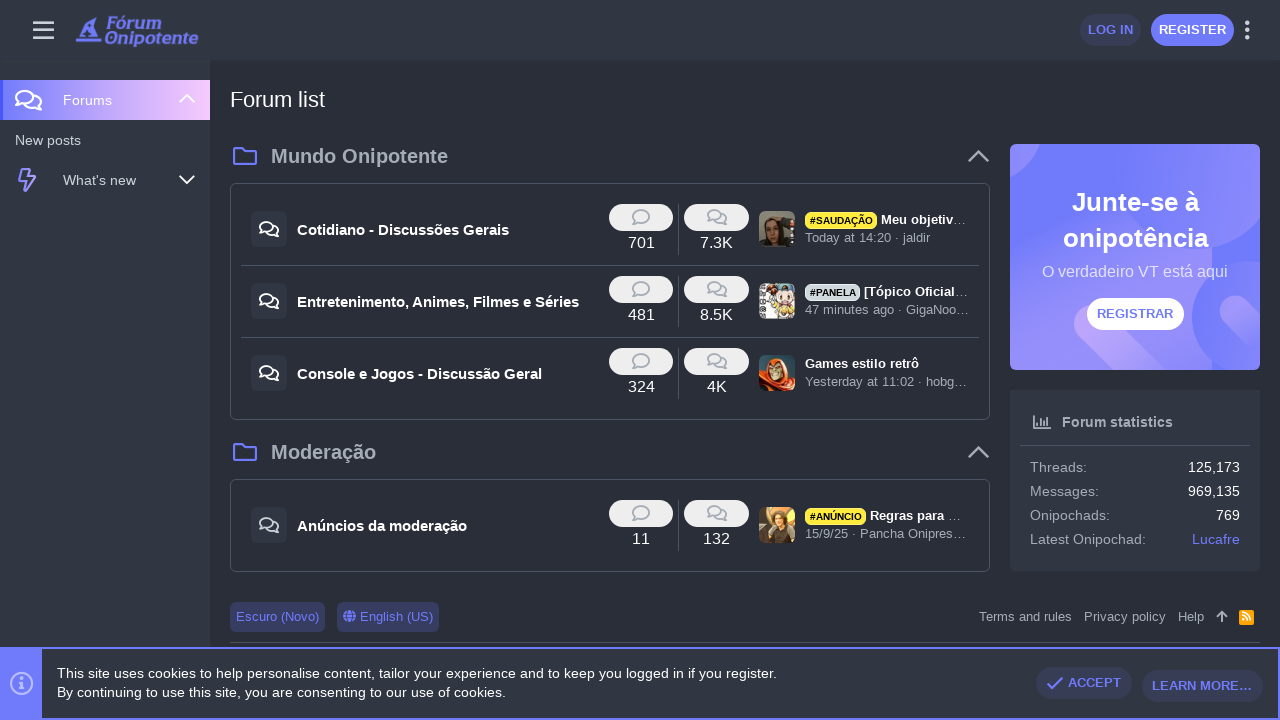

Page DOM content fully loaded
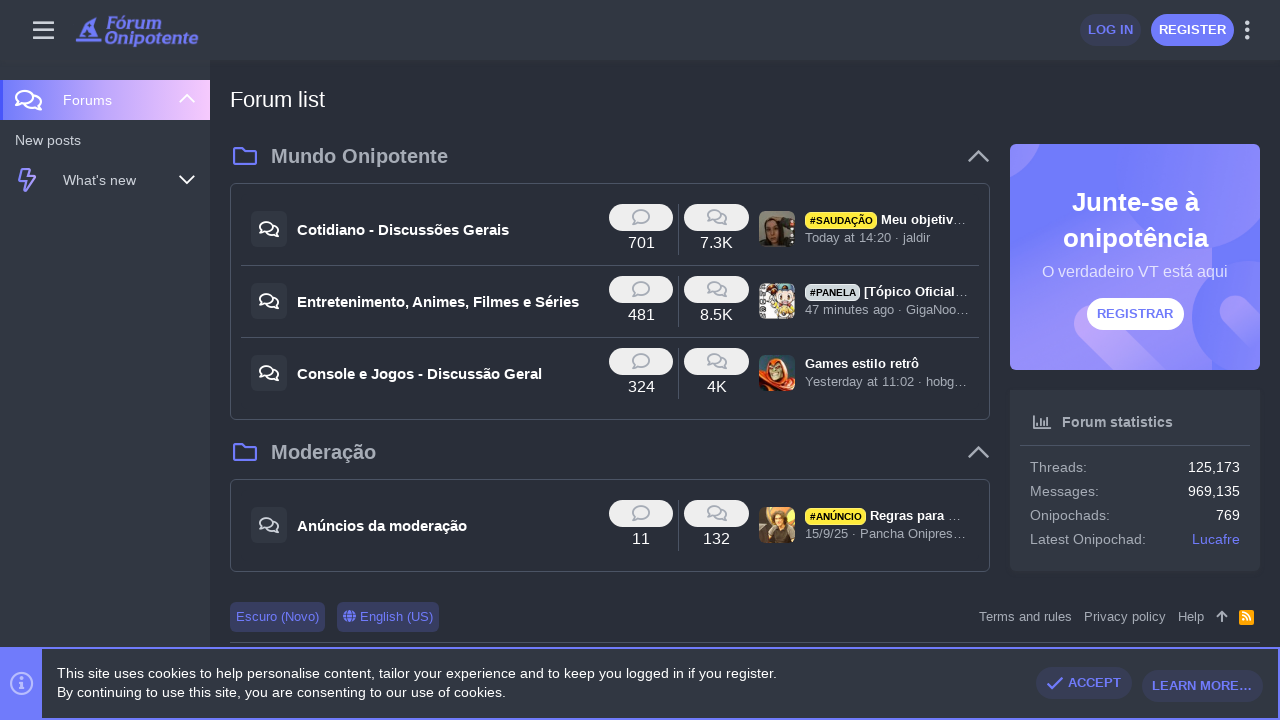

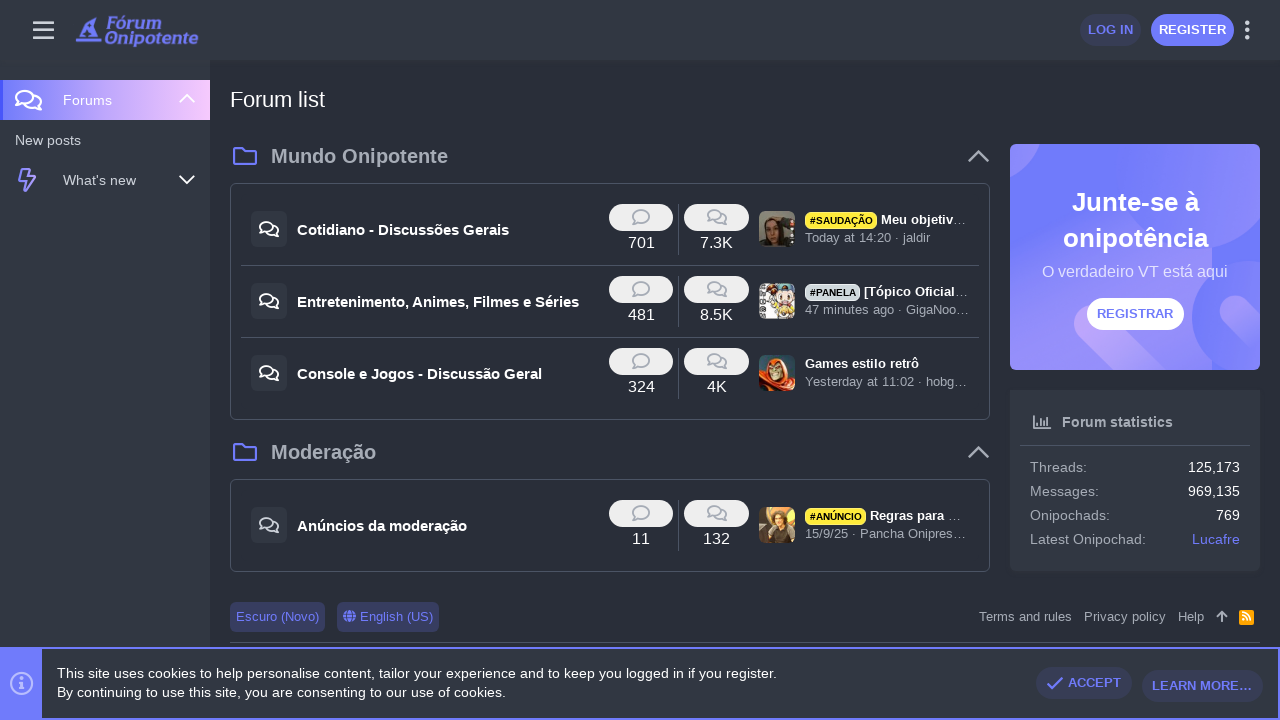